Tests jQuery UI datepicker functionality by opening the calendar, navigating to the next month, and selecting a specific date (22nd)

Starting URL: https://jqueryui.com/datepicker/

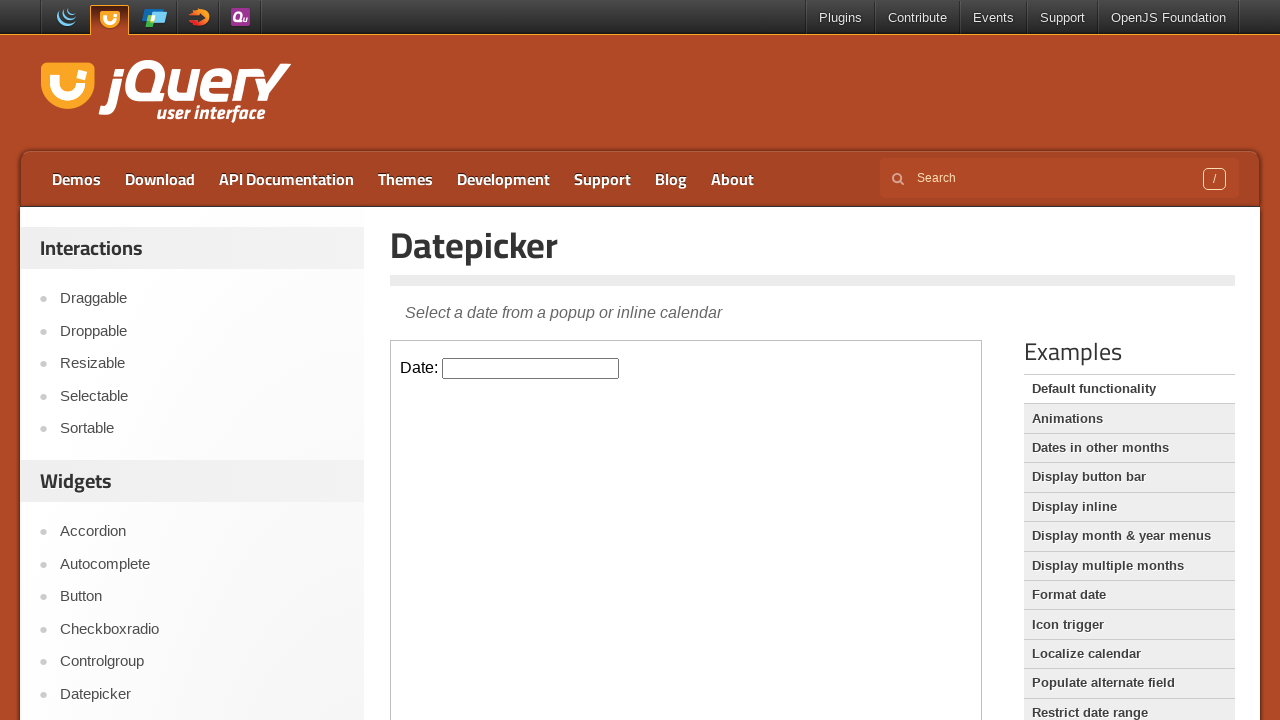

Located the demo iframe
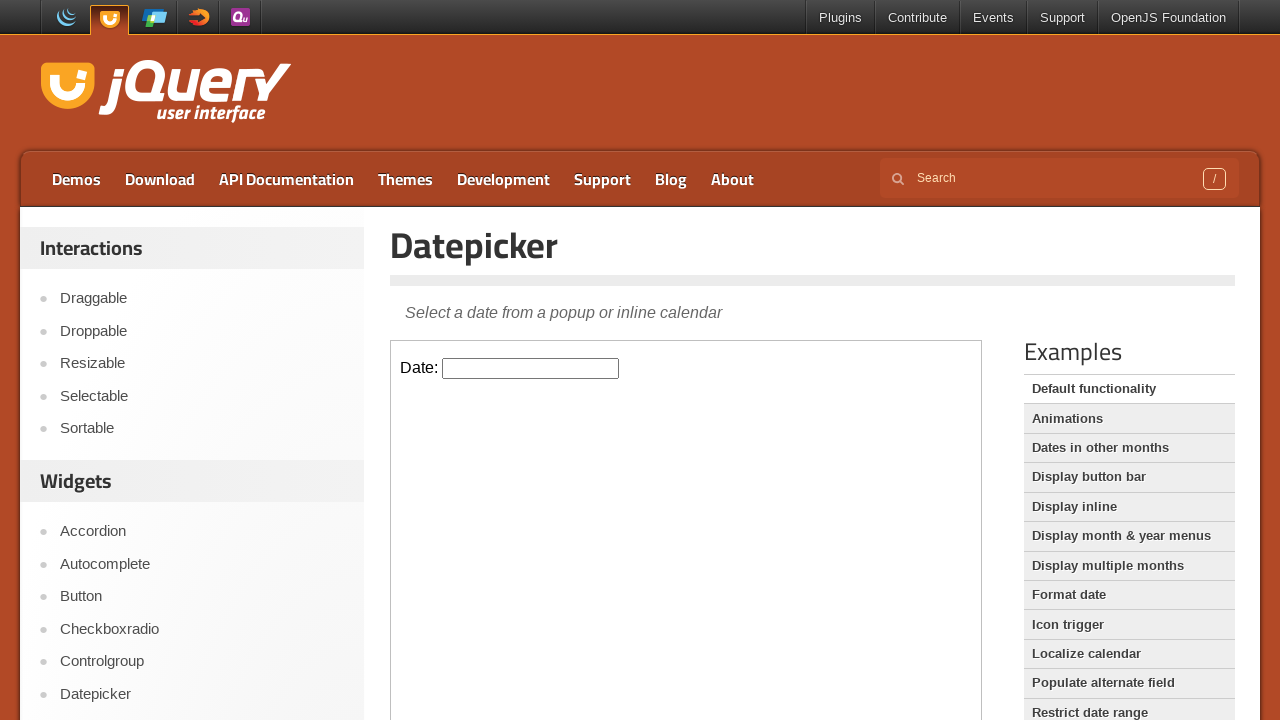

Clicked on the datepicker input field to open the calendar at (531, 368) on .demo-frame >> internal:control=enter-frame >> #datepicker
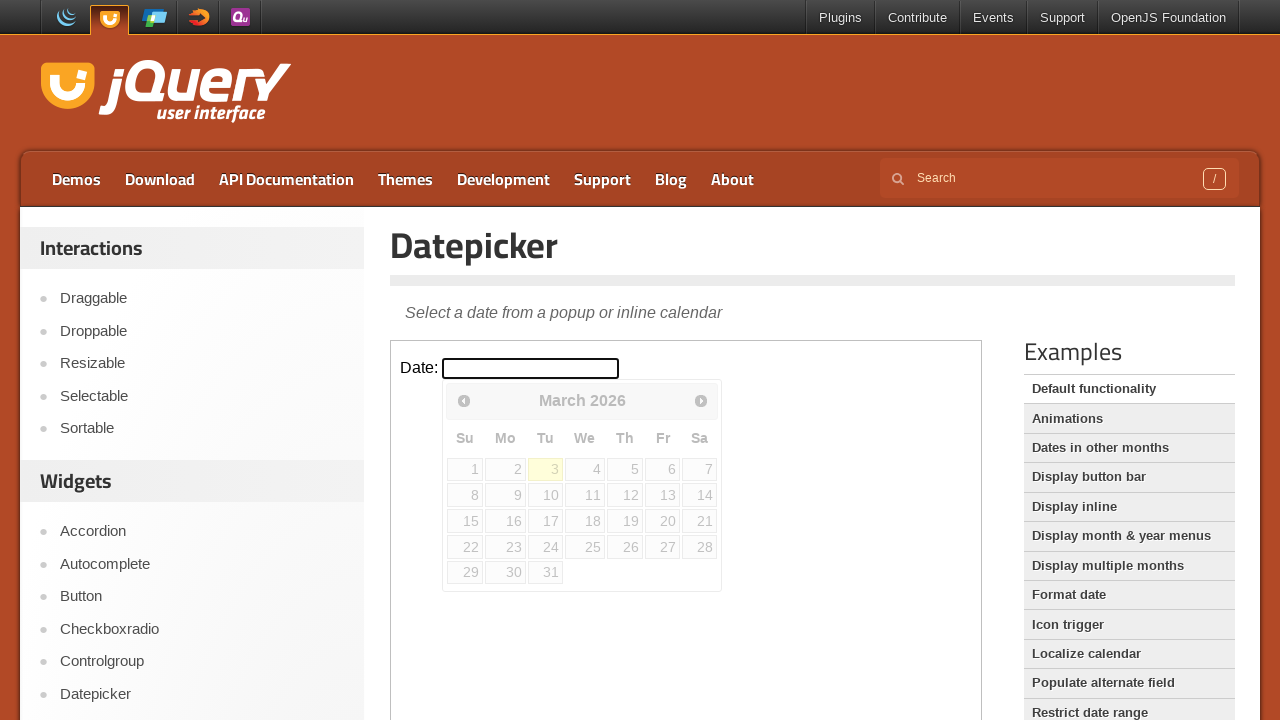

Waited for calendar to become visible
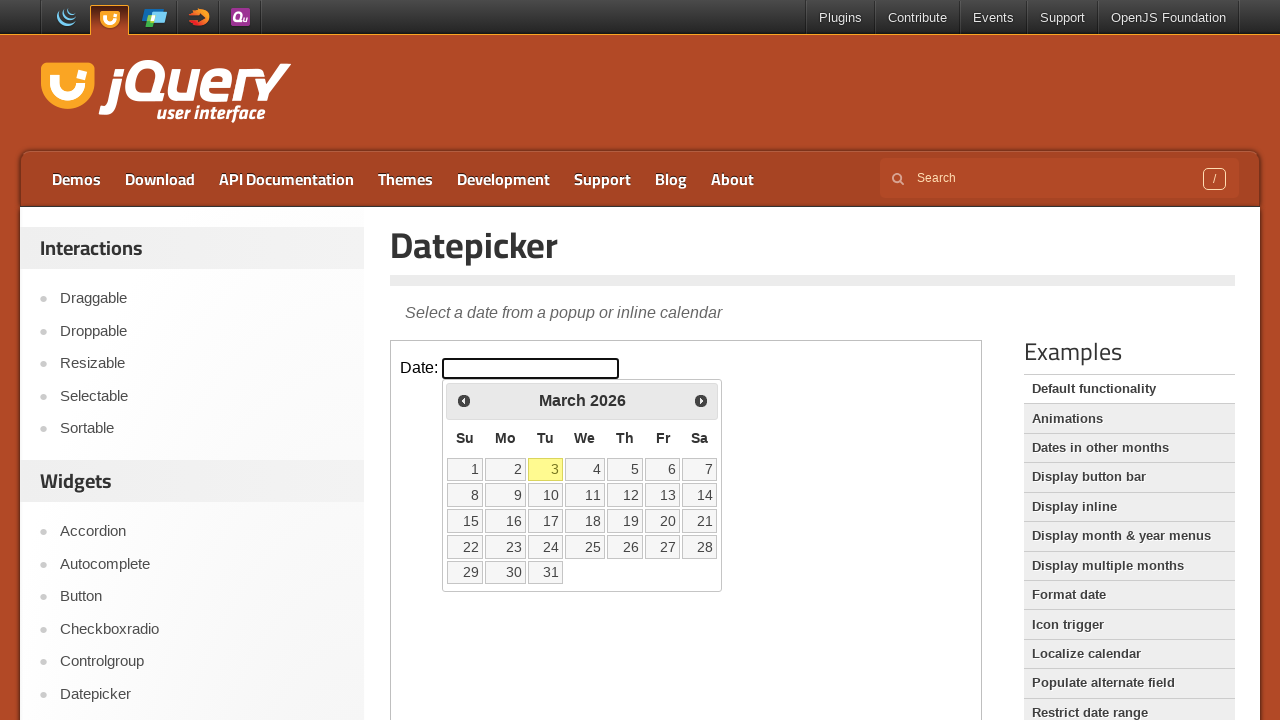

Clicked the 'Next' button to navigate to the next month at (701, 400) on .demo-frame >> internal:control=enter-frame >> a[title='Next']
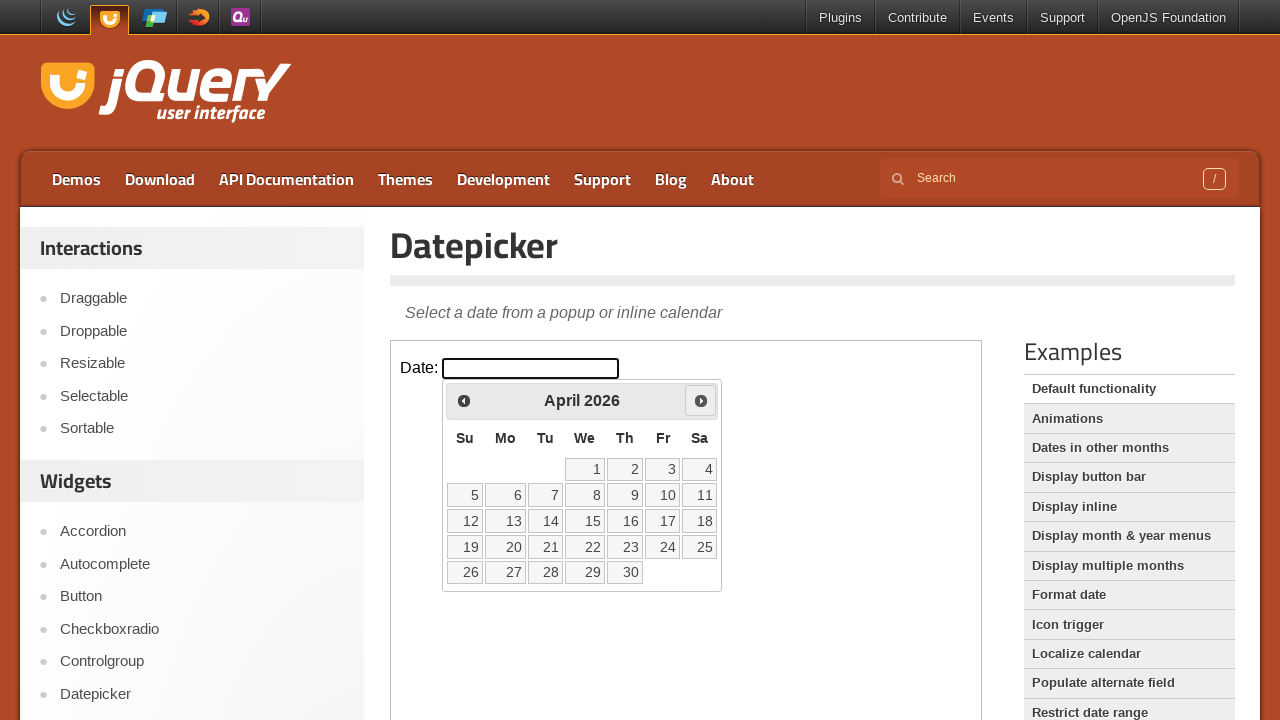

Waited for calendar to update after navigating to next month
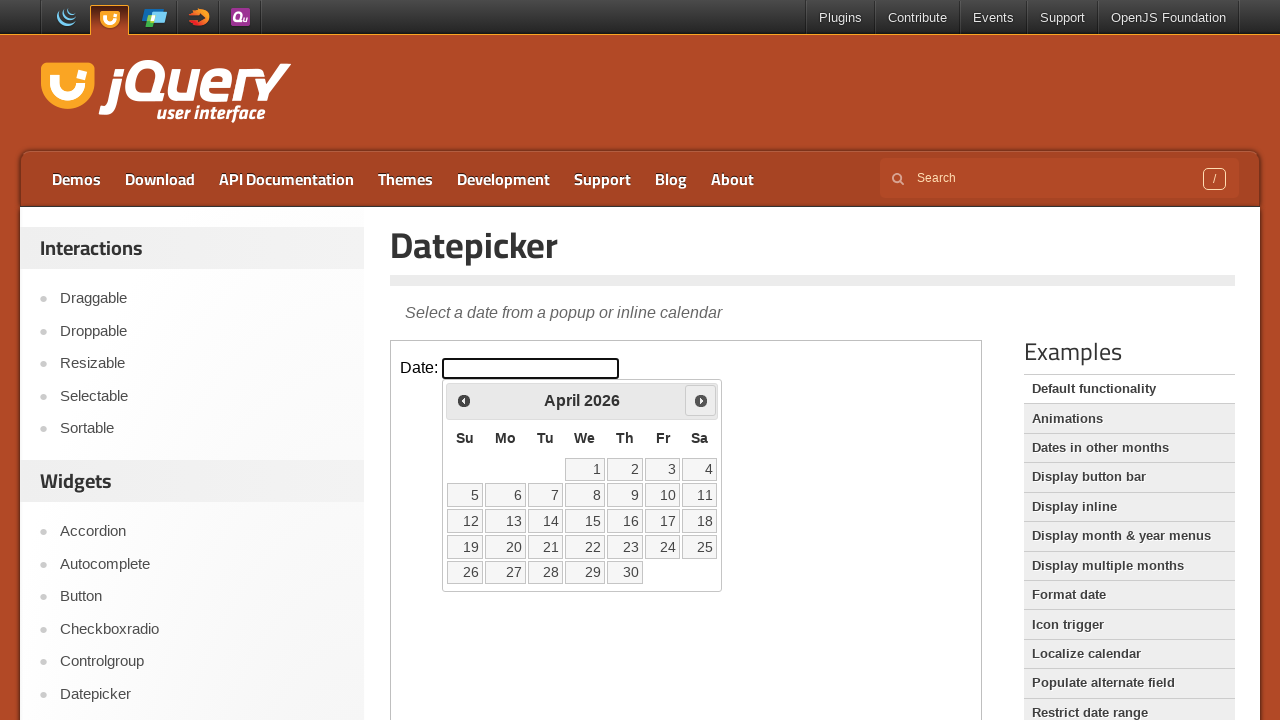

Selected the 22nd day from the calendar at (585, 547) on .demo-frame >> internal:control=enter-frame >> a.ui-state-default >> internal:ha
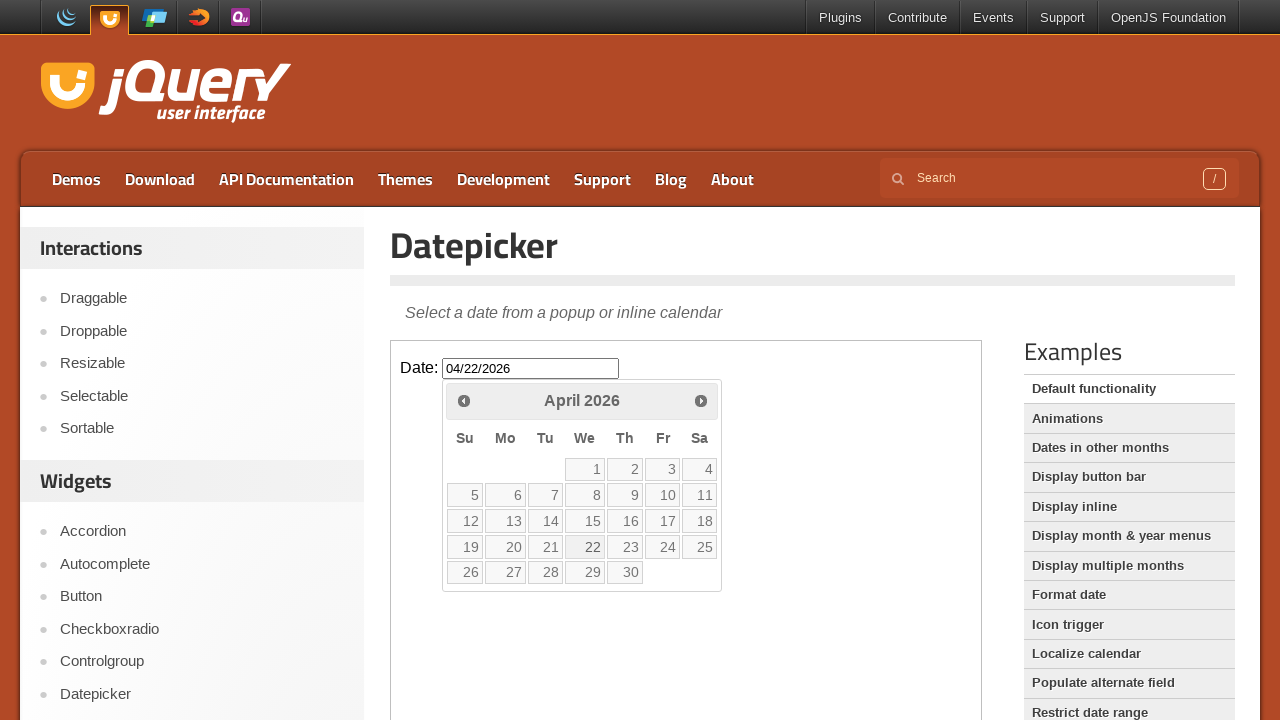

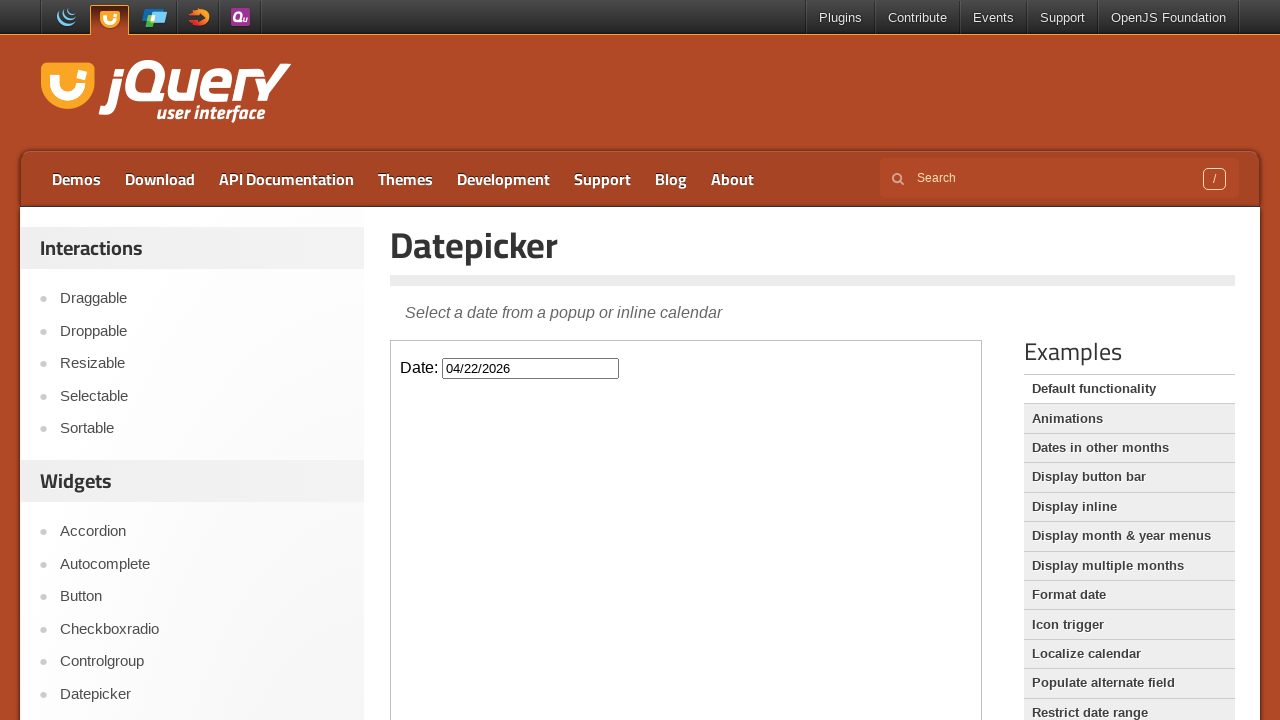